Tests that the login form displays an appropriate error message when invalid/non-existent credentials are submitted

Starting URL: https://www.saucedemo.com/

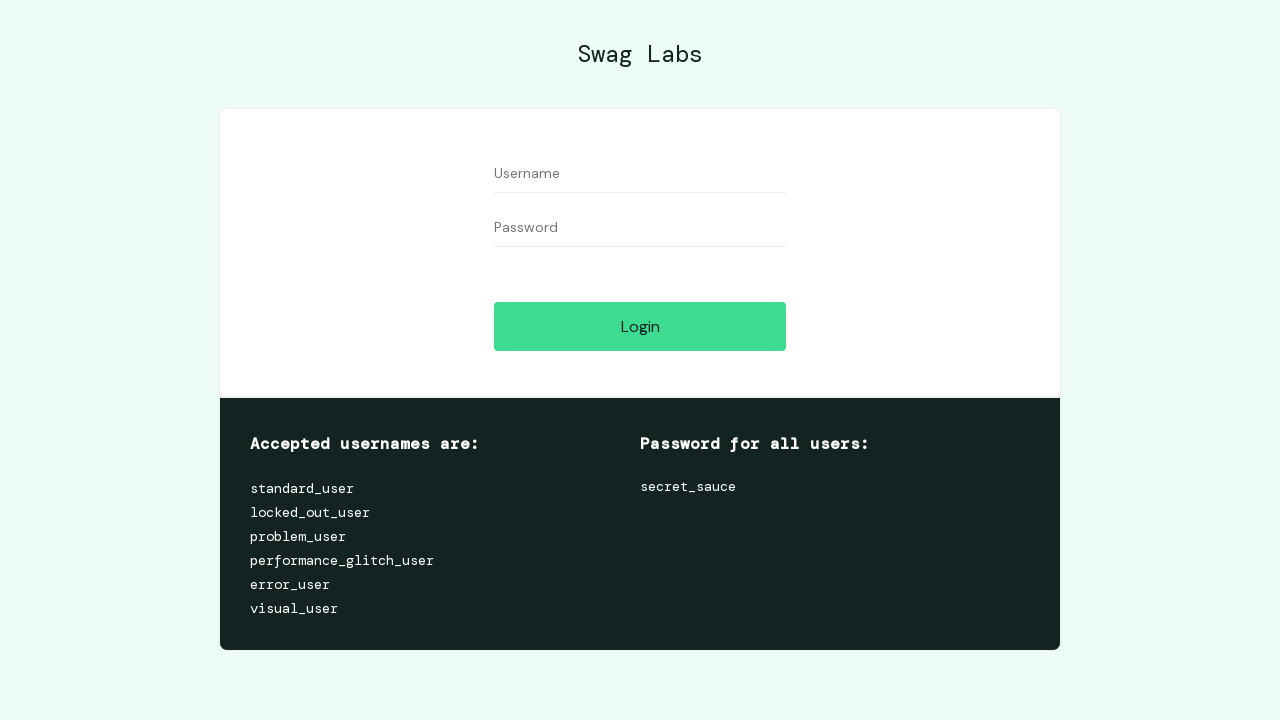

Filled username field with 'any_user' on #user-name
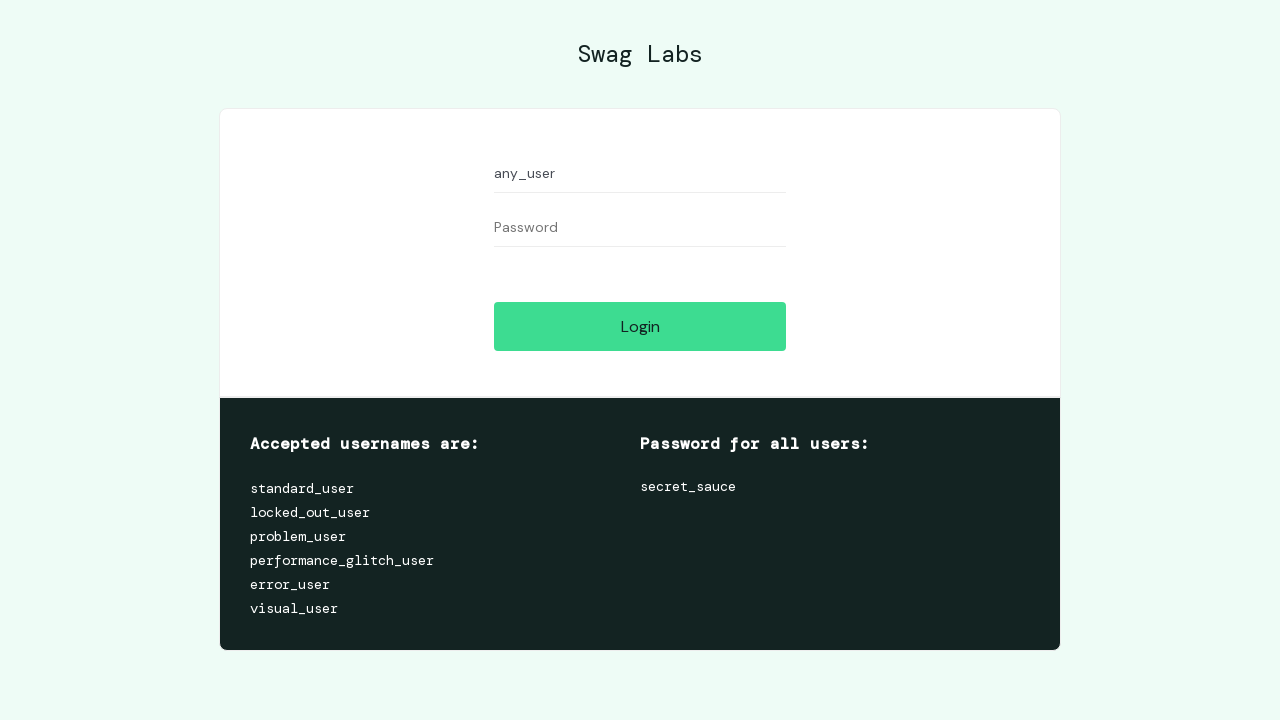

Filled password field with 'any_password' on #password
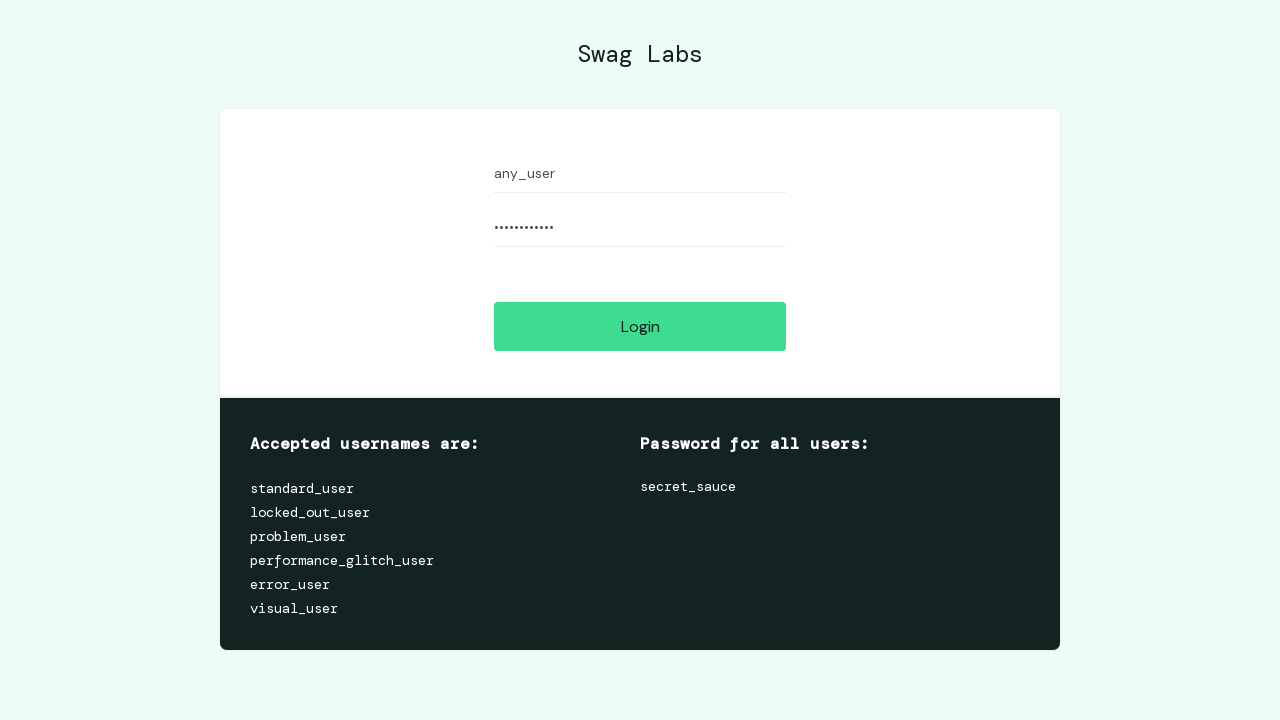

Clicked login button with invalid credentials at (640, 326) on #login-button
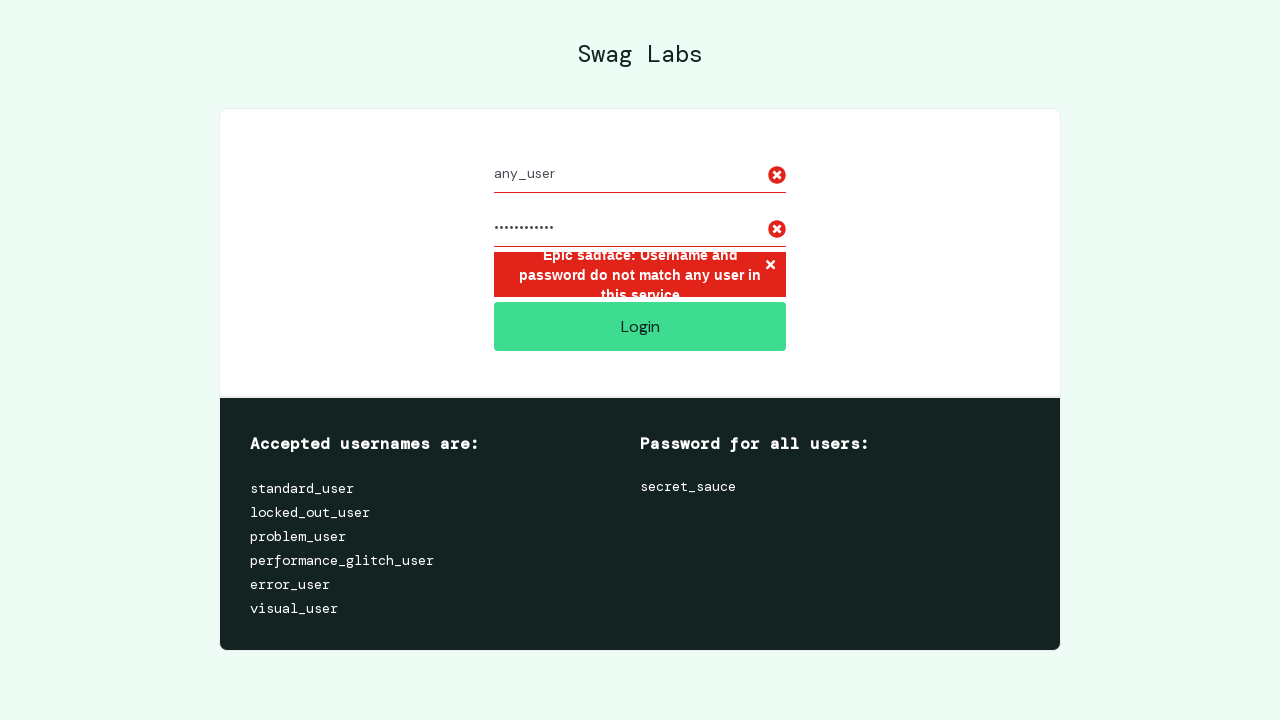

Error message displayed for invalid credentials
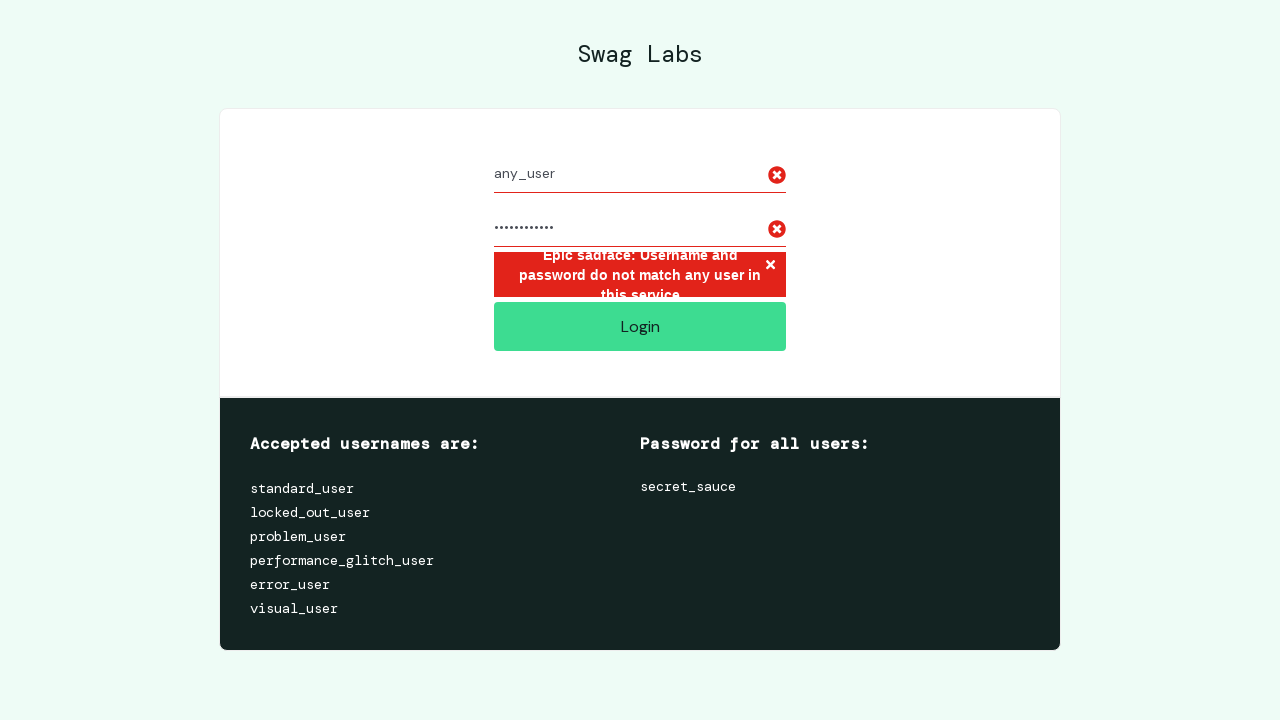

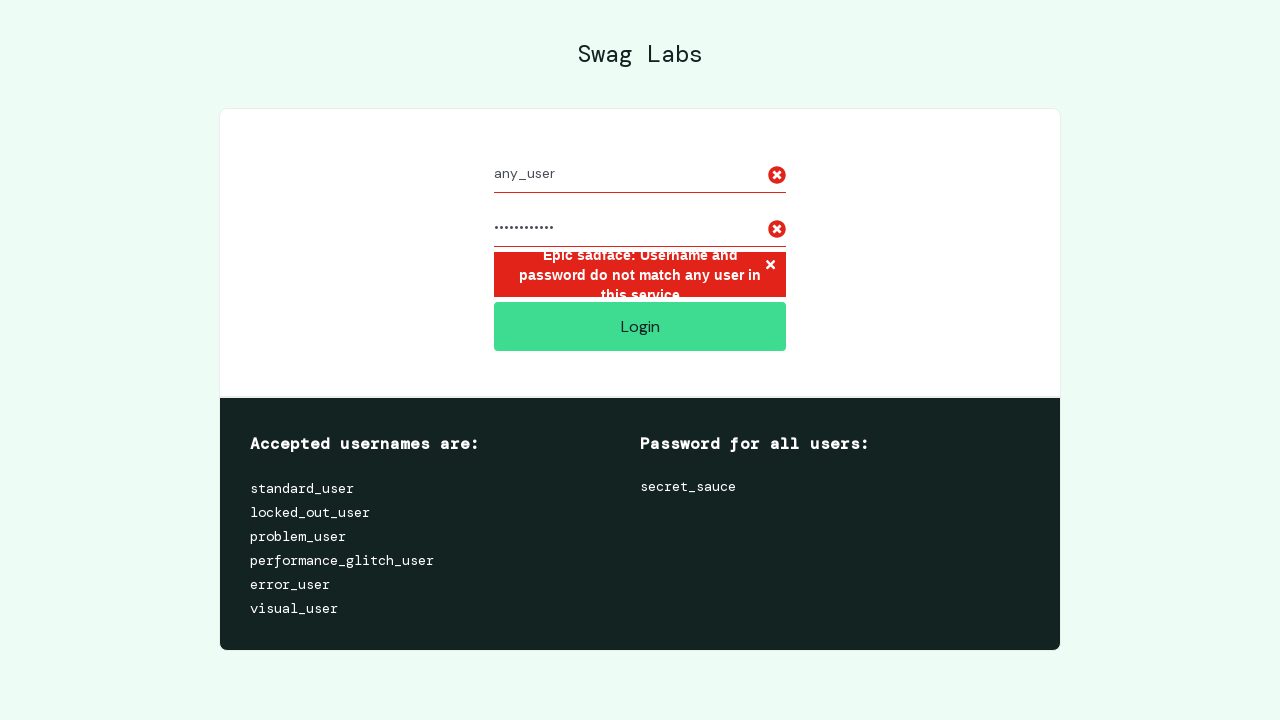